Tests JavaScript confirm dialog by clicking the second button, dismissing the alert (clicking Cancel), and verifying the result message does not contain "successfuly"

Starting URL: https://the-internet.herokuapp.com/javascript_alerts

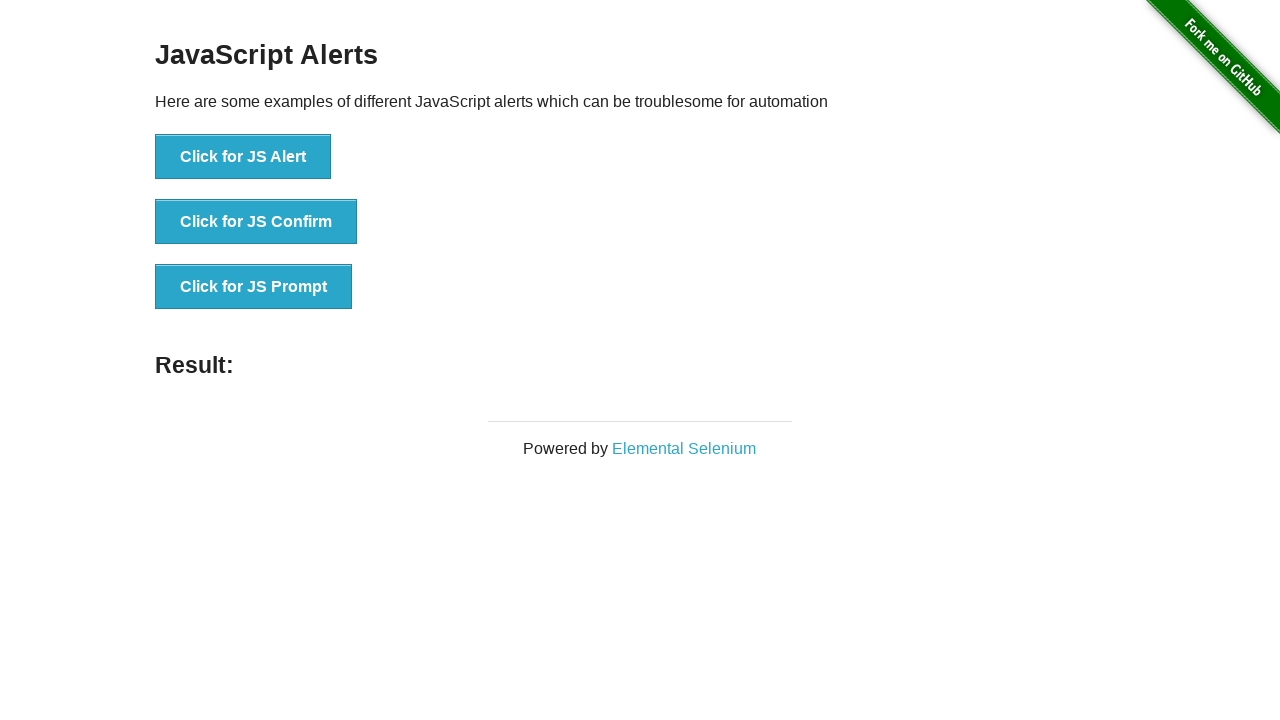

Set up dialog handler to dismiss alerts by clicking Cancel
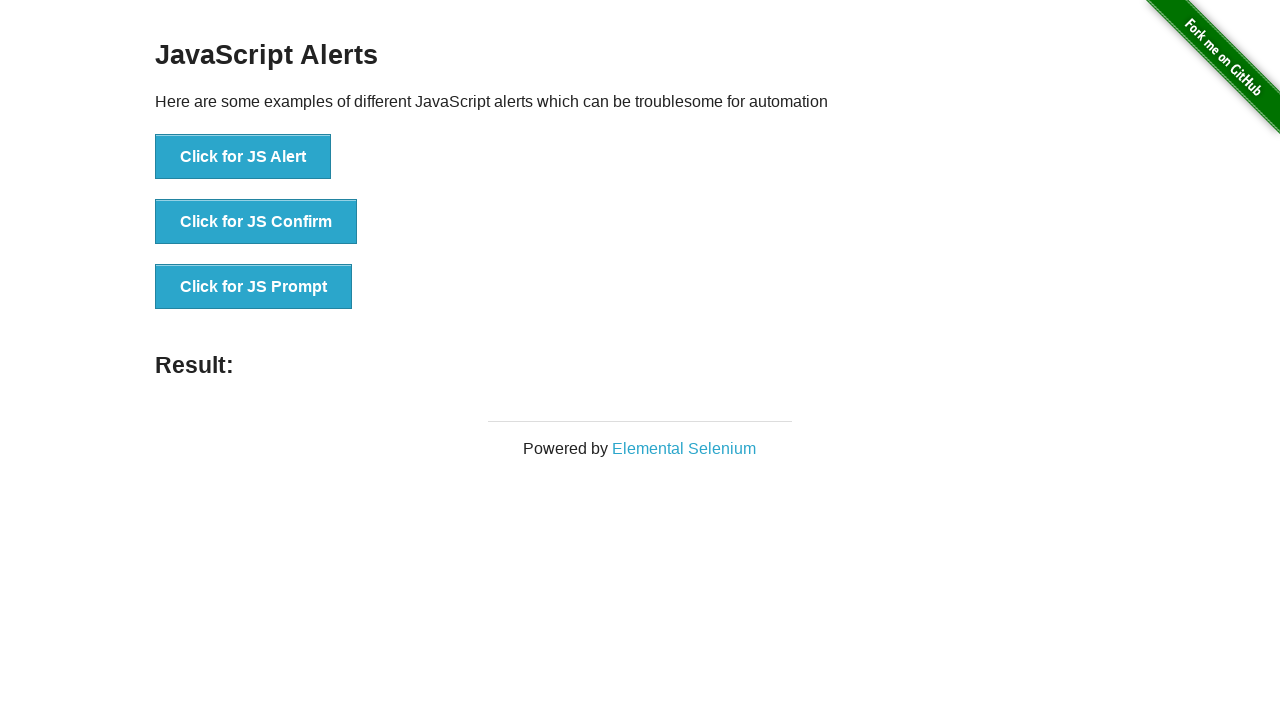

Clicked the JS Confirm button at (256, 222) on xpath=//button[text()='Click for JS Confirm']
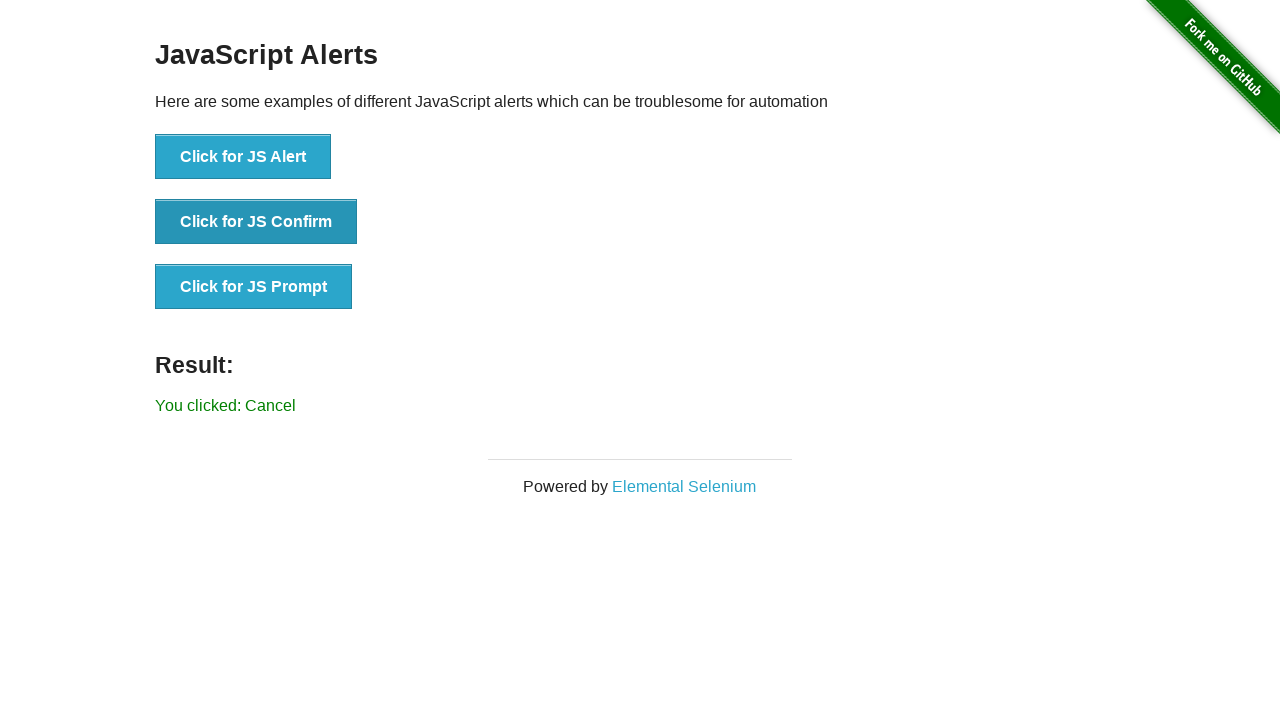

Result message element loaded
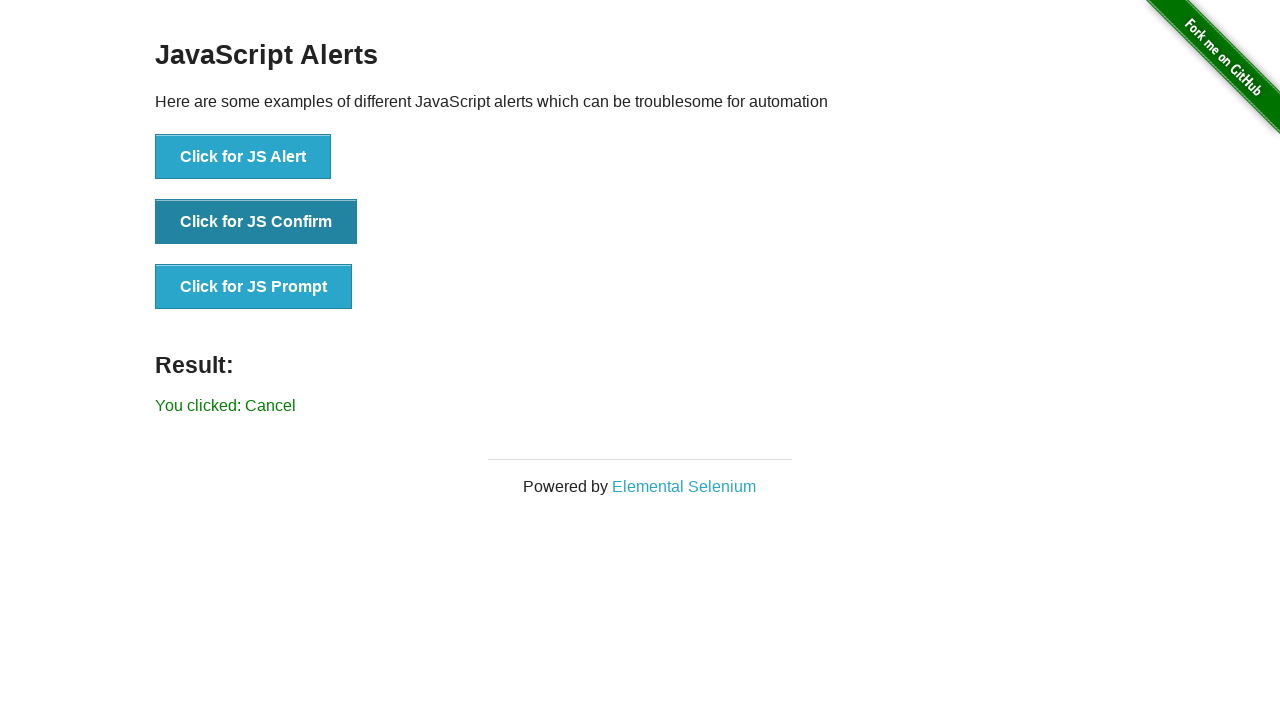

Retrieved result text: 'You clicked: Cancel'
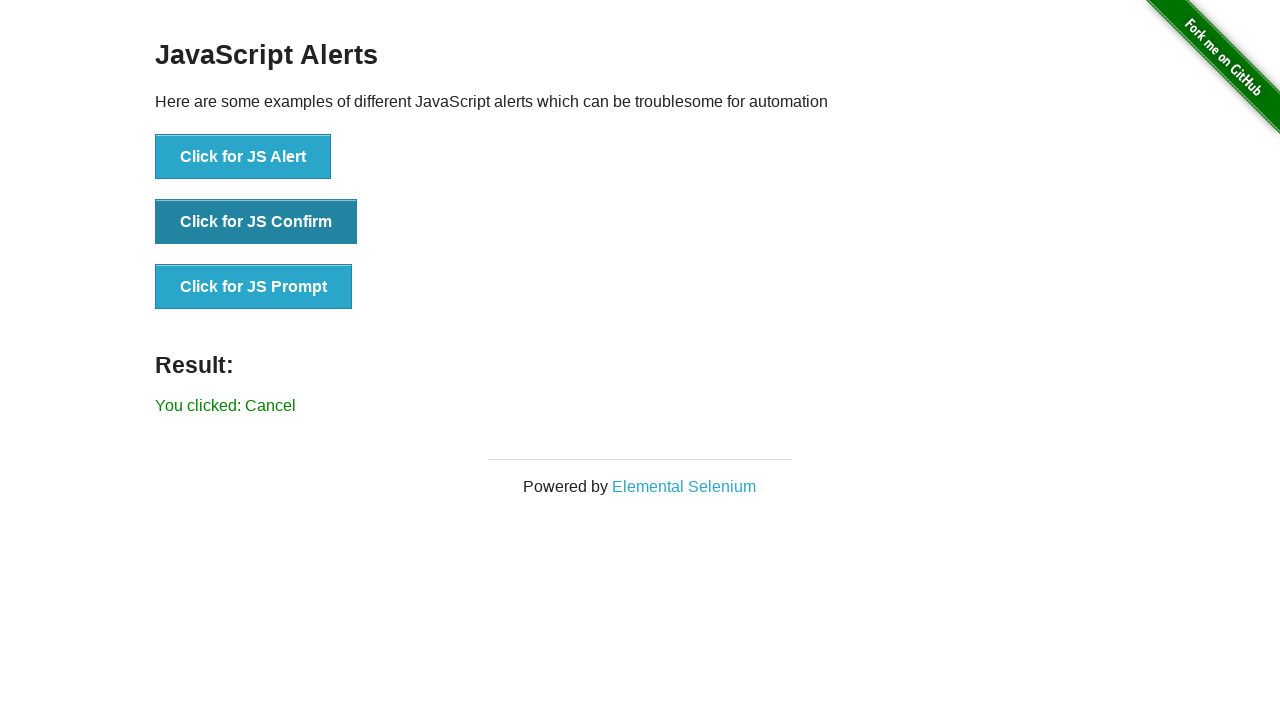

Verified that result message does not contain 'successfuly'
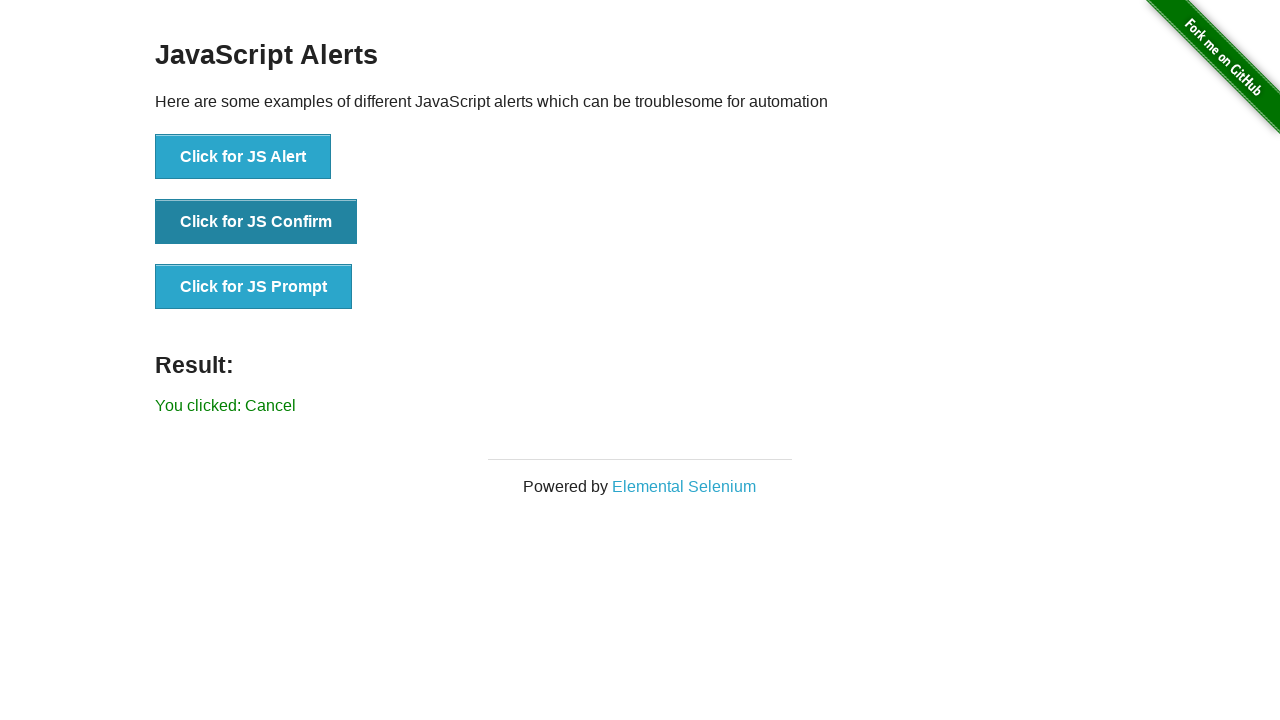

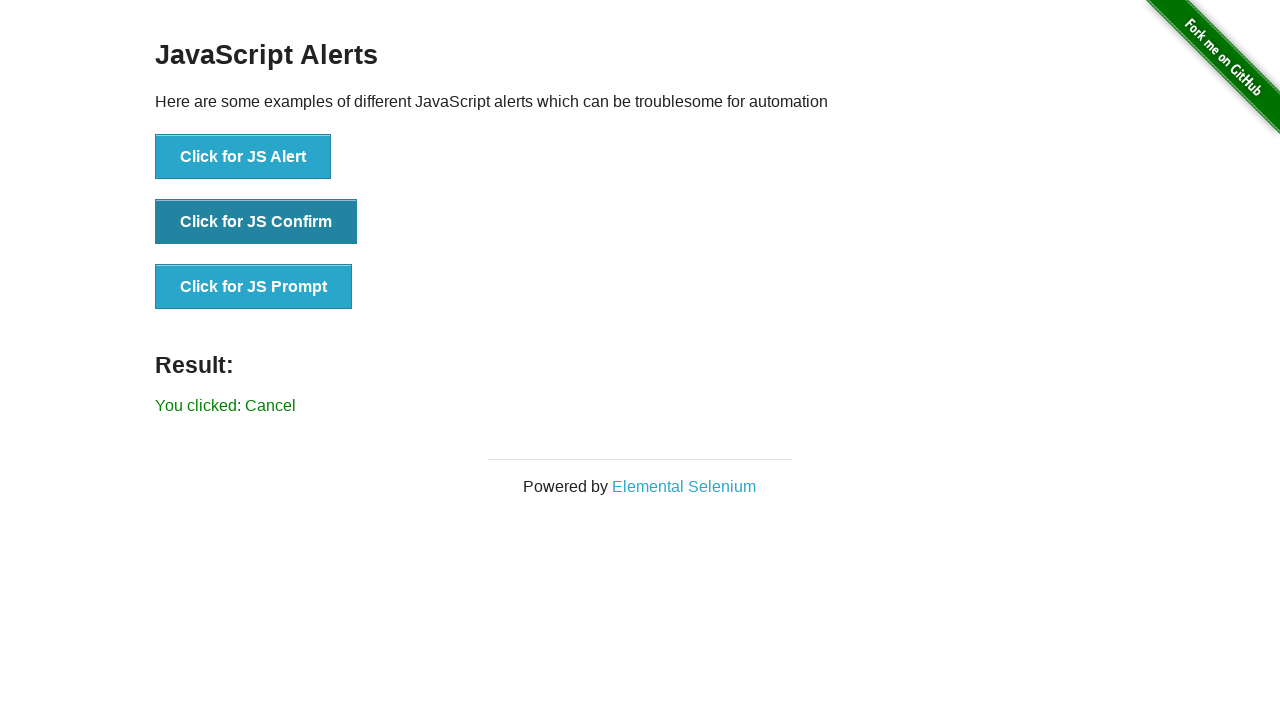